Tests form validation when email field is left empty, expecting an error message

Starting URL: https://automationintesting.online/#rooms

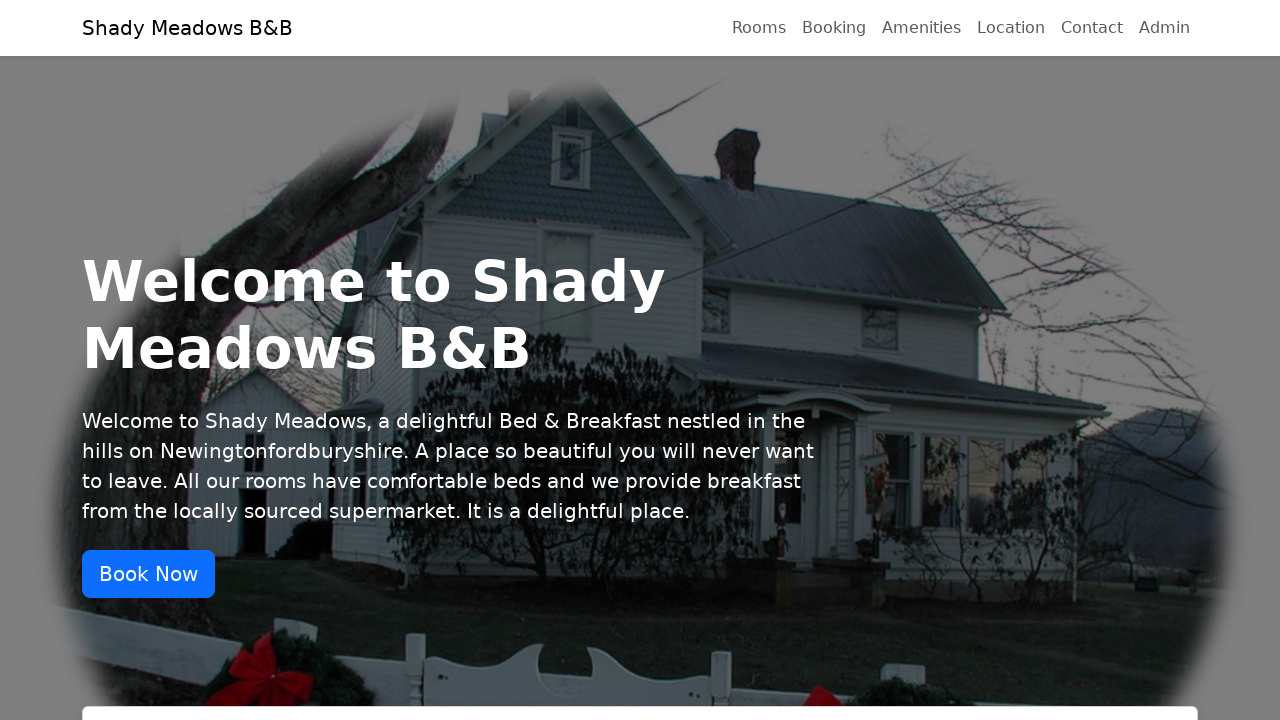

Filled name field with 'ali' on #name
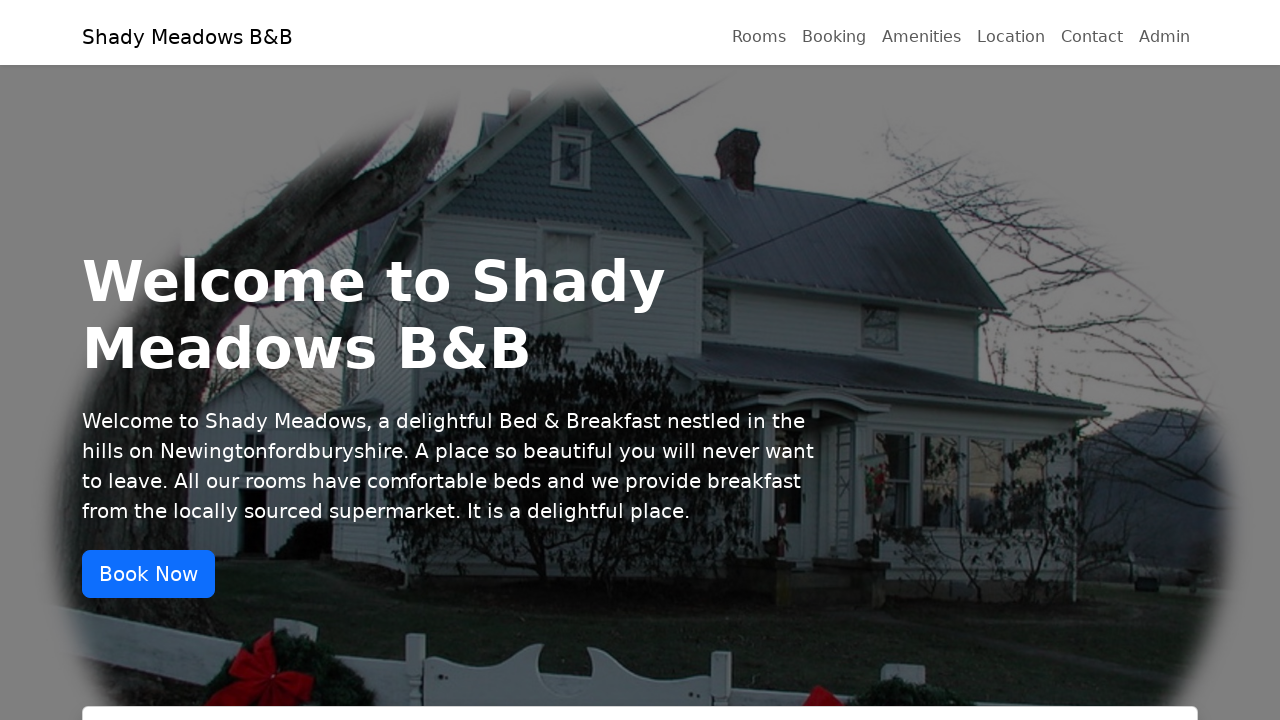

Left email field empty on #email
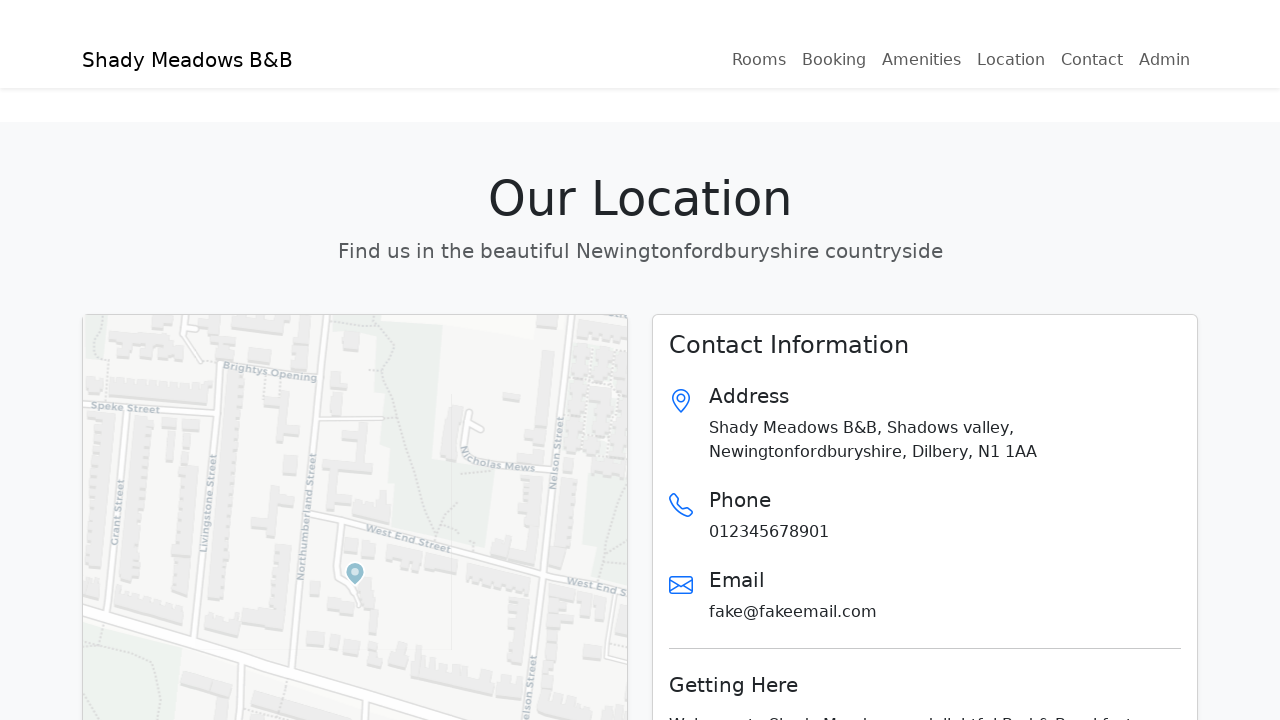

Filled phone field with '01234567890' on #phone
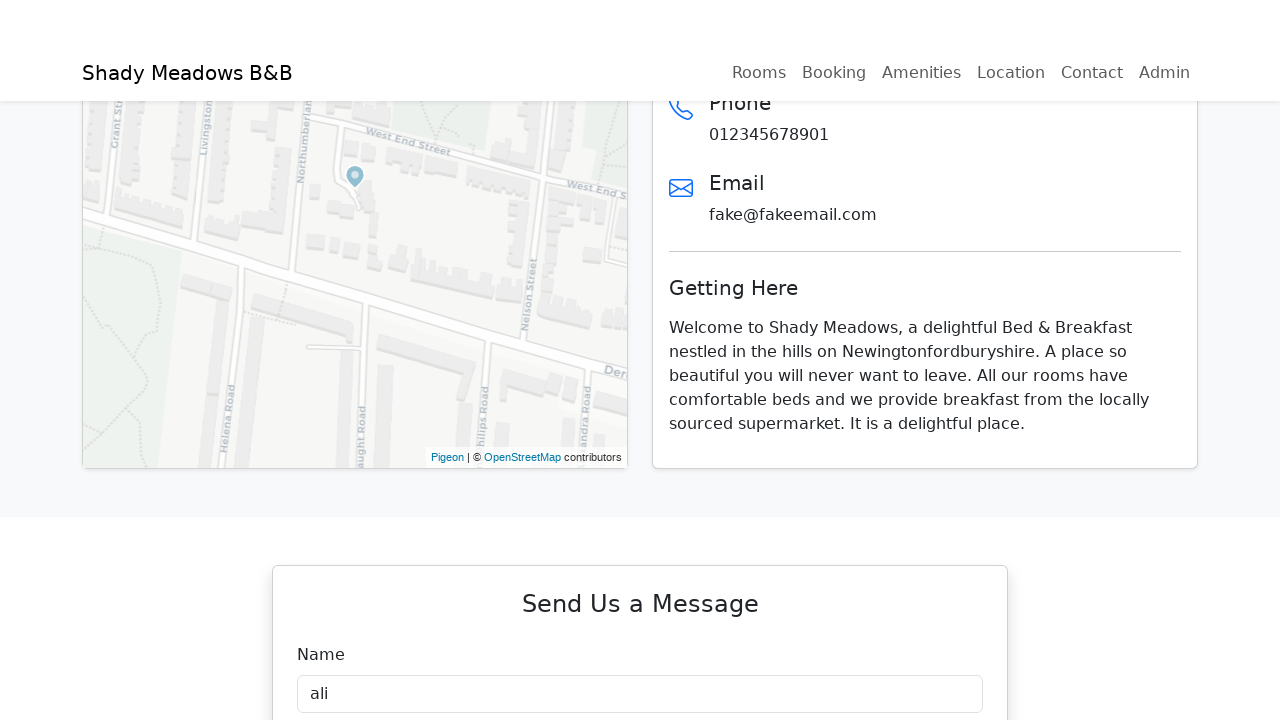

Filled subject field with 'alimahomed12315' on #subject
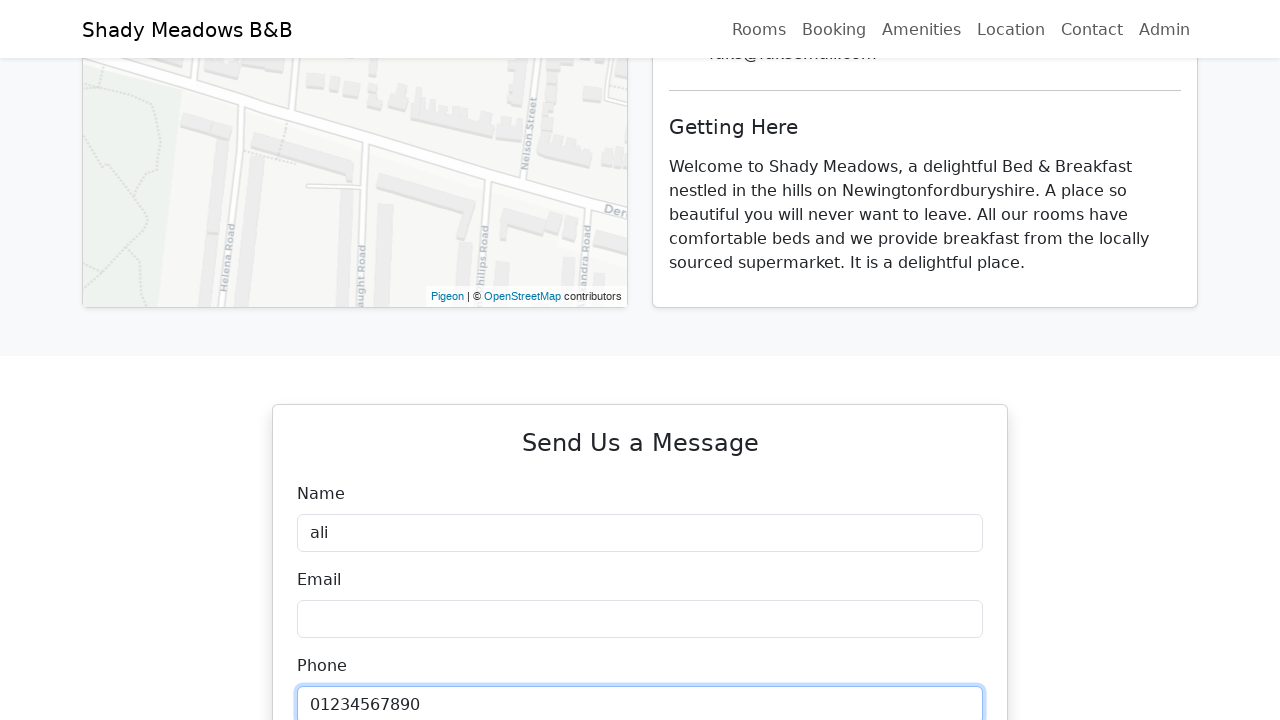

Filled description field with 'ahjkghfajhgjhfdgdhfehrugisiafghfj' on #description
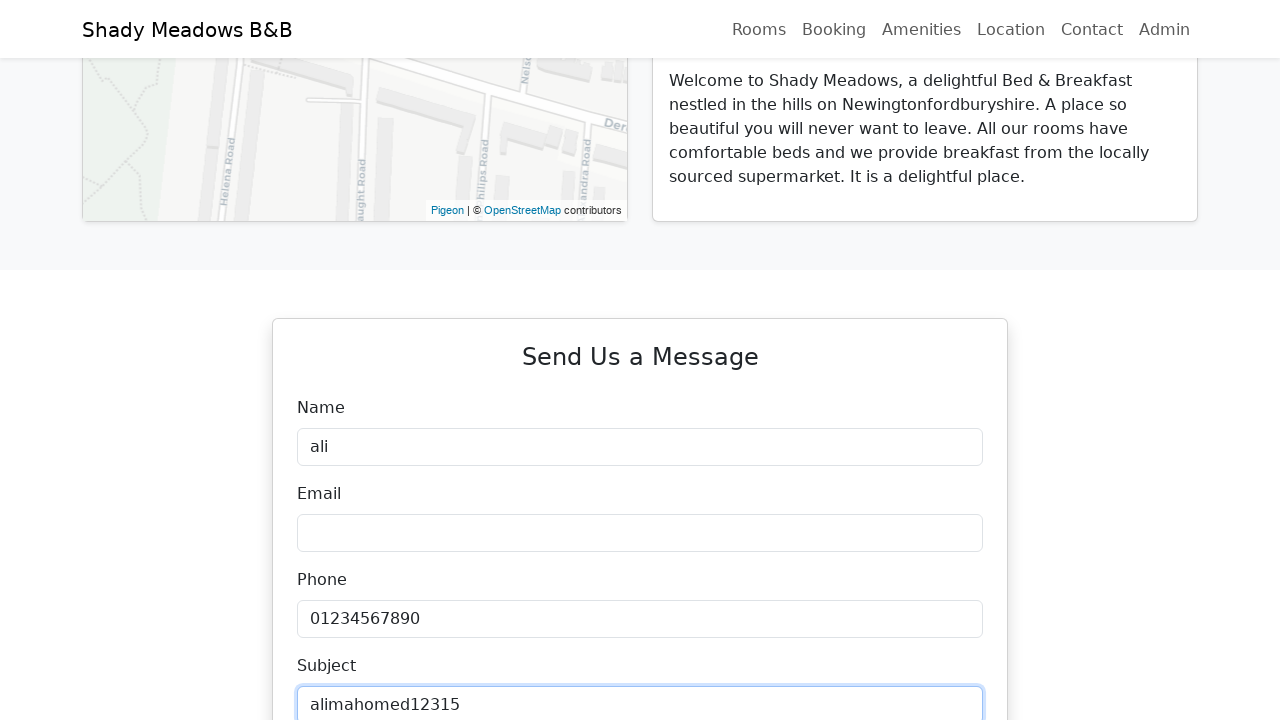

Clicked form submit button at (640, 361) on xpath=//*[@id='contact']/div/div/div/div/div/form/div[6]/button
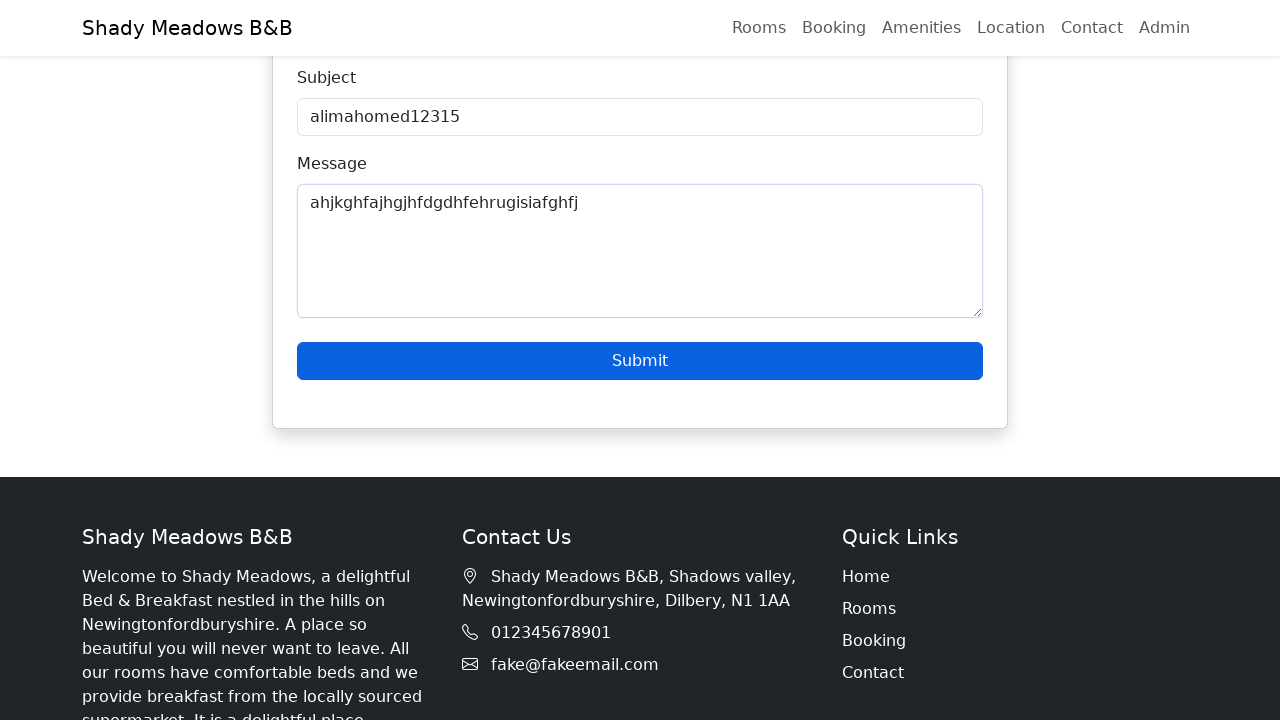

Email validation error message appeared
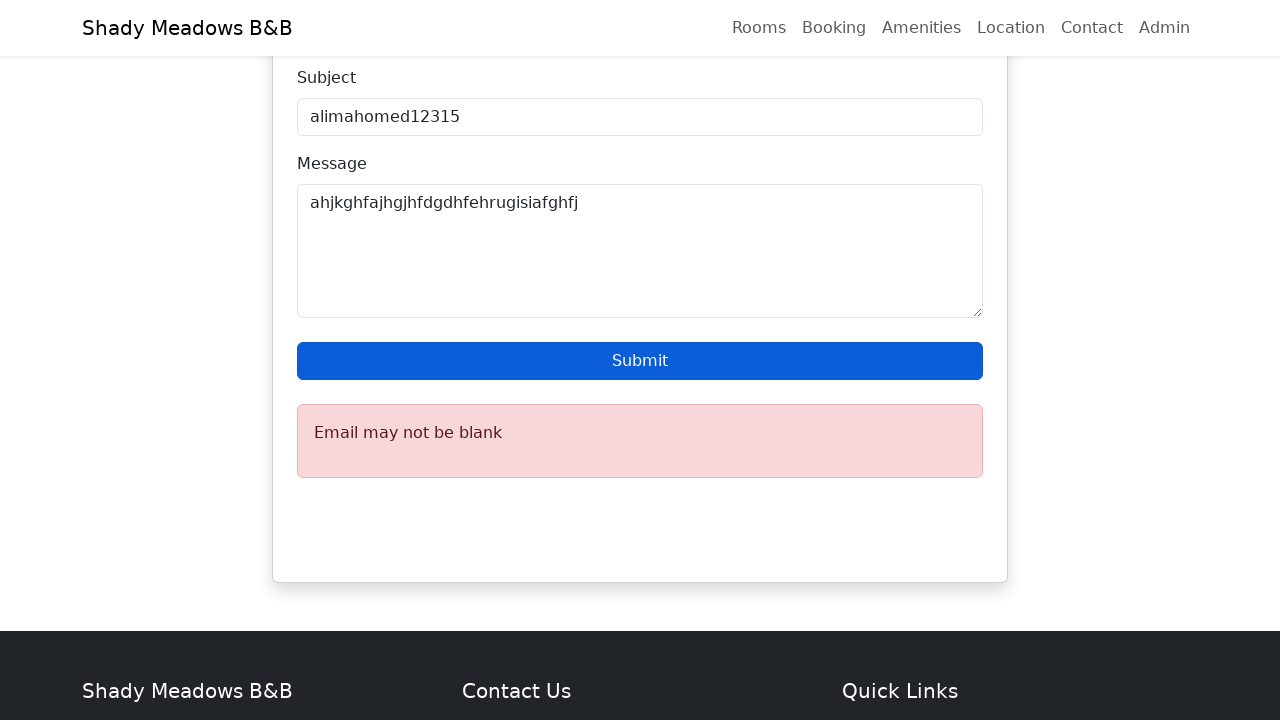

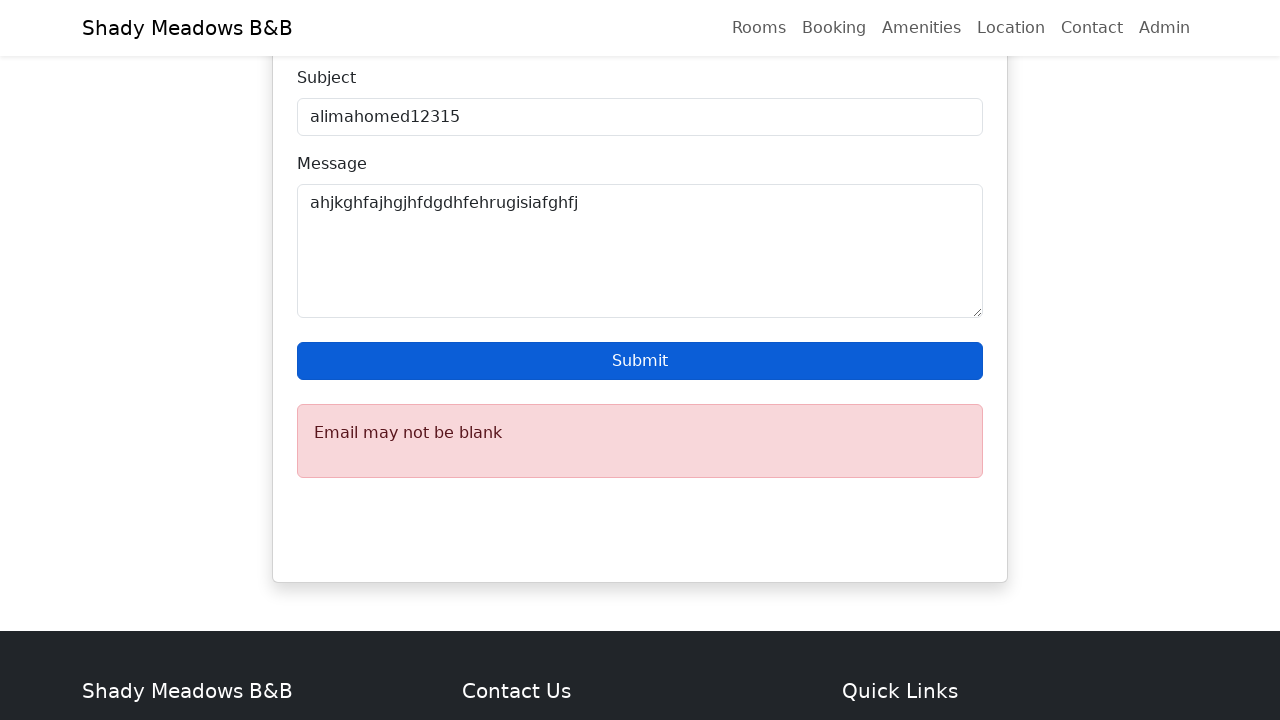